Automates playing Cookie Clicker game by loading a saved game state from localStorage and continuously clicking the big cookie

Starting URL: https://cookieupdate.neocities.org/

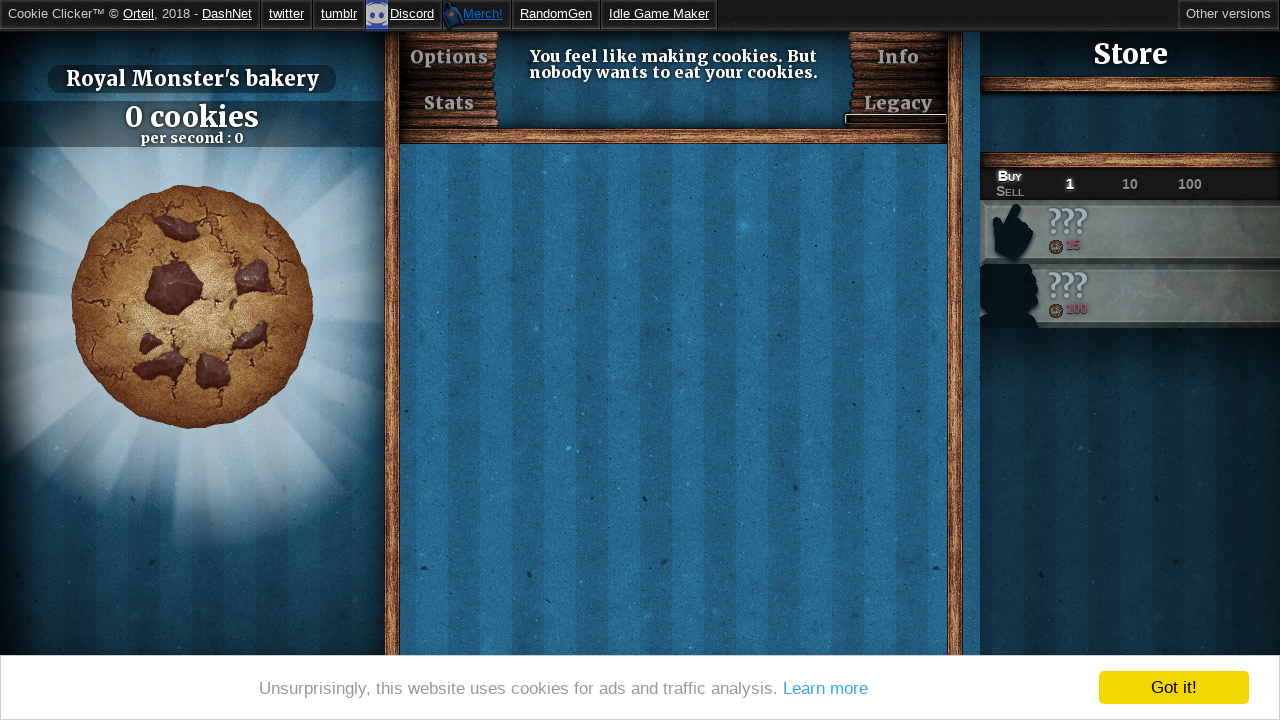

Set up localStorage with saved Cookie Clicker game state
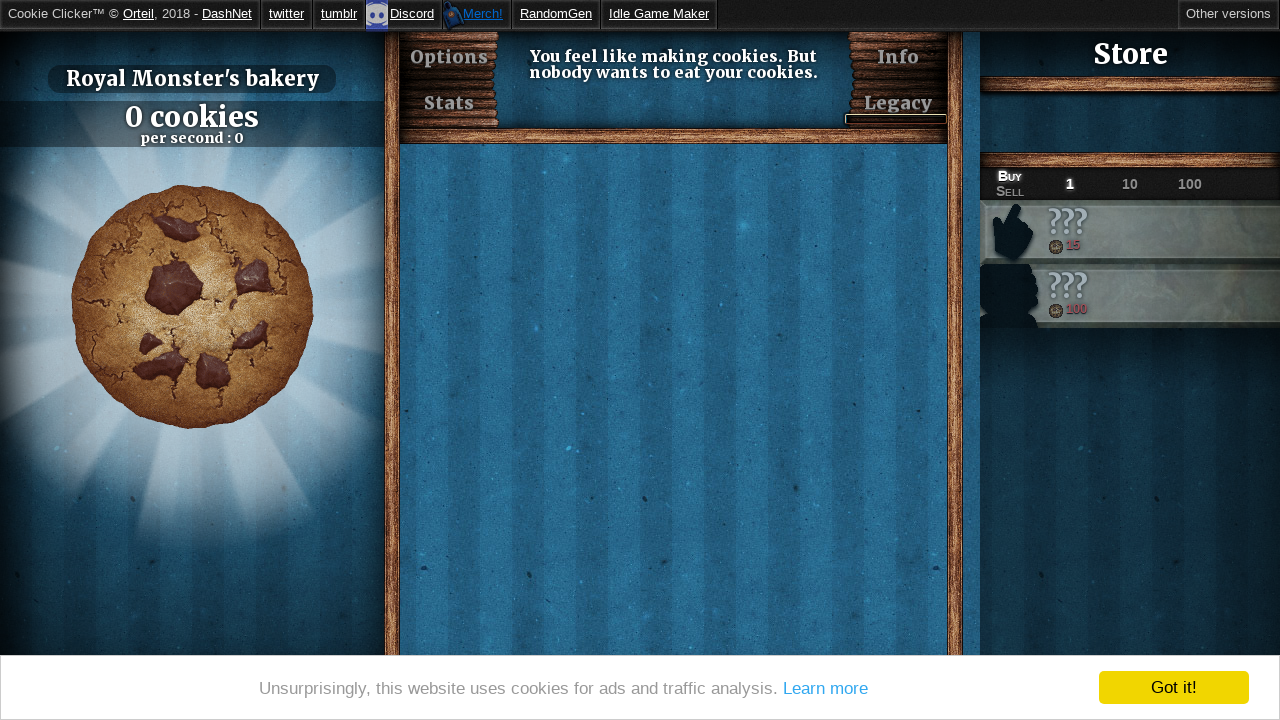

Reloaded page to apply saved game state from localStorage
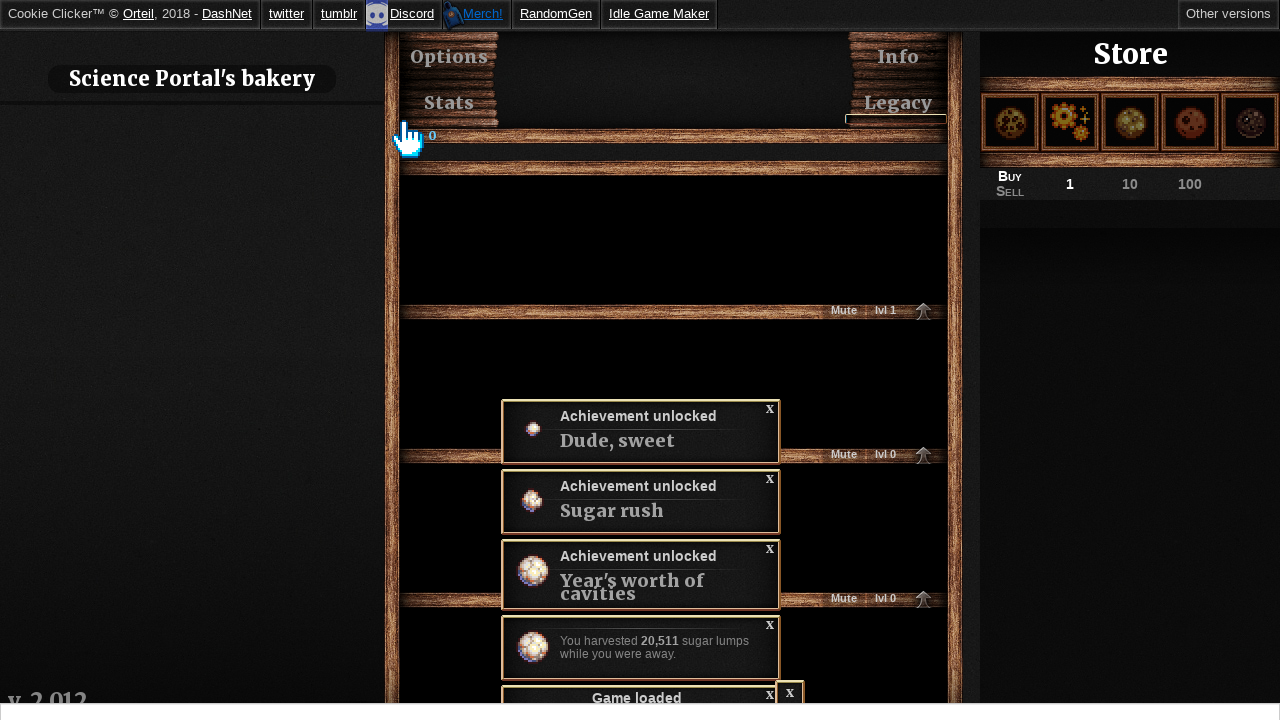

Big cookie element is now visible
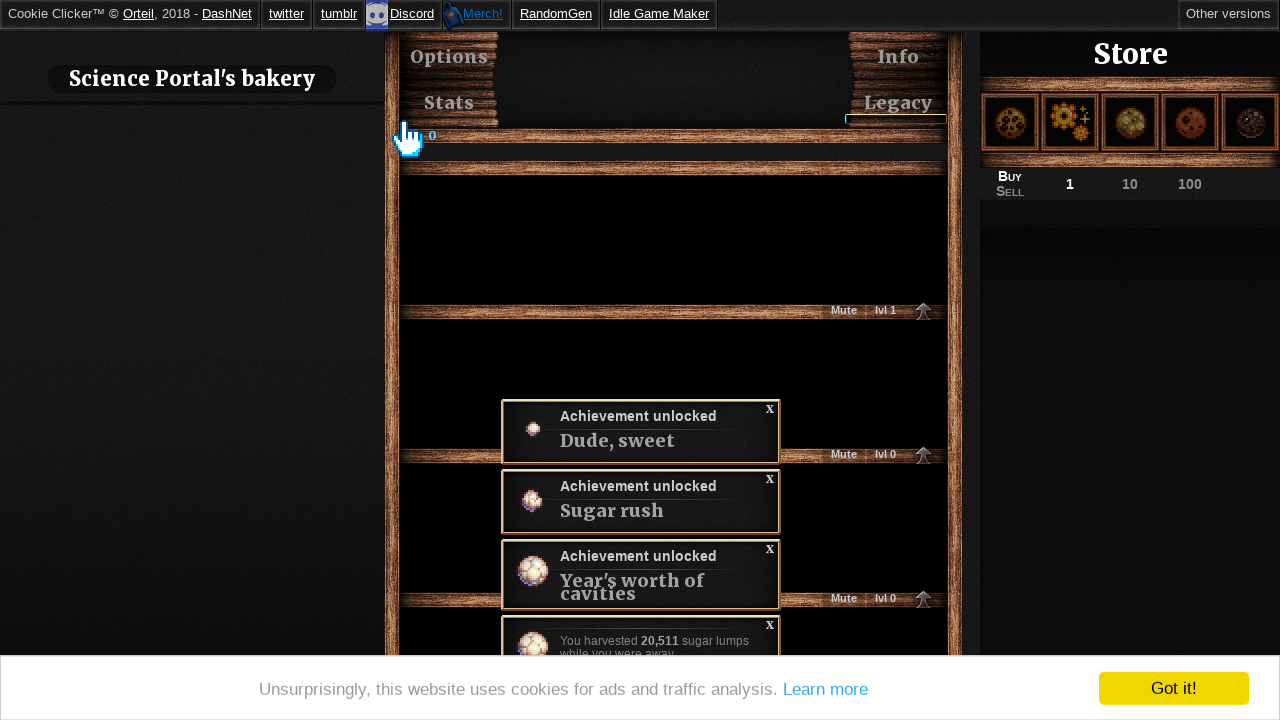

Clicked big cookie (click 1 of 10) at (192, 307) on #bigCookie
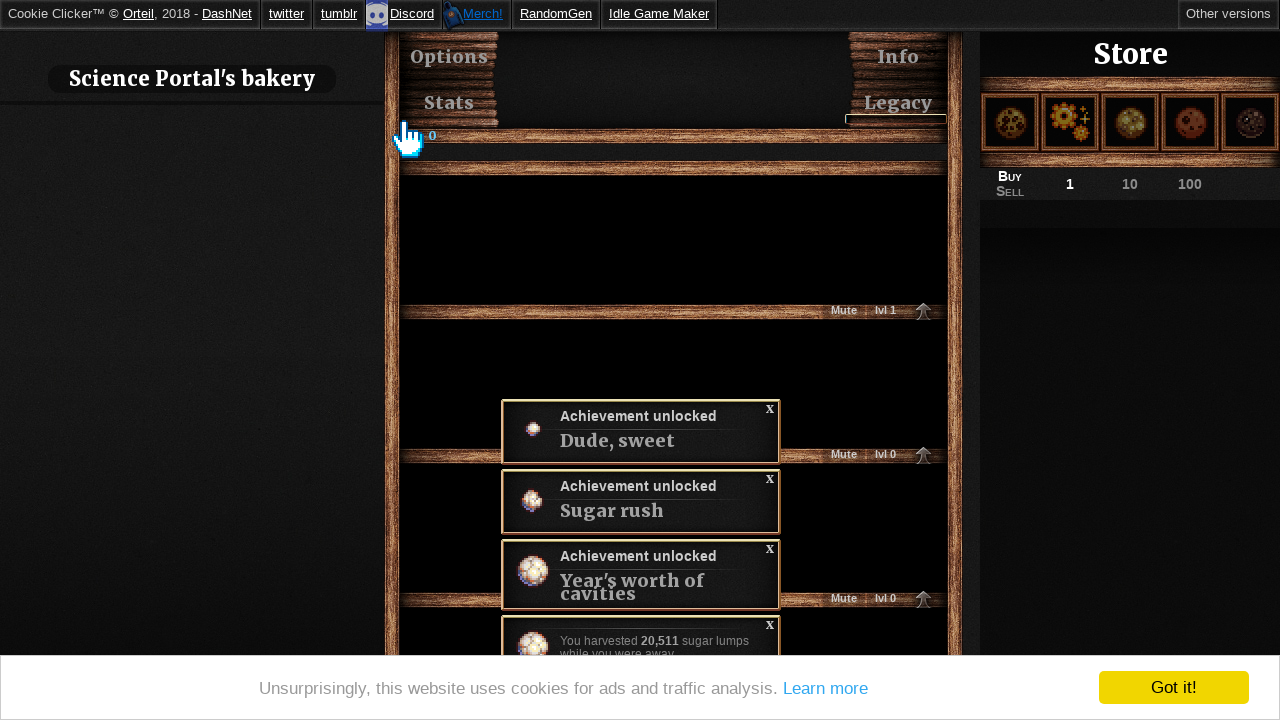

Clicked big cookie (click 2 of 10) at (192, 307) on #bigCookie
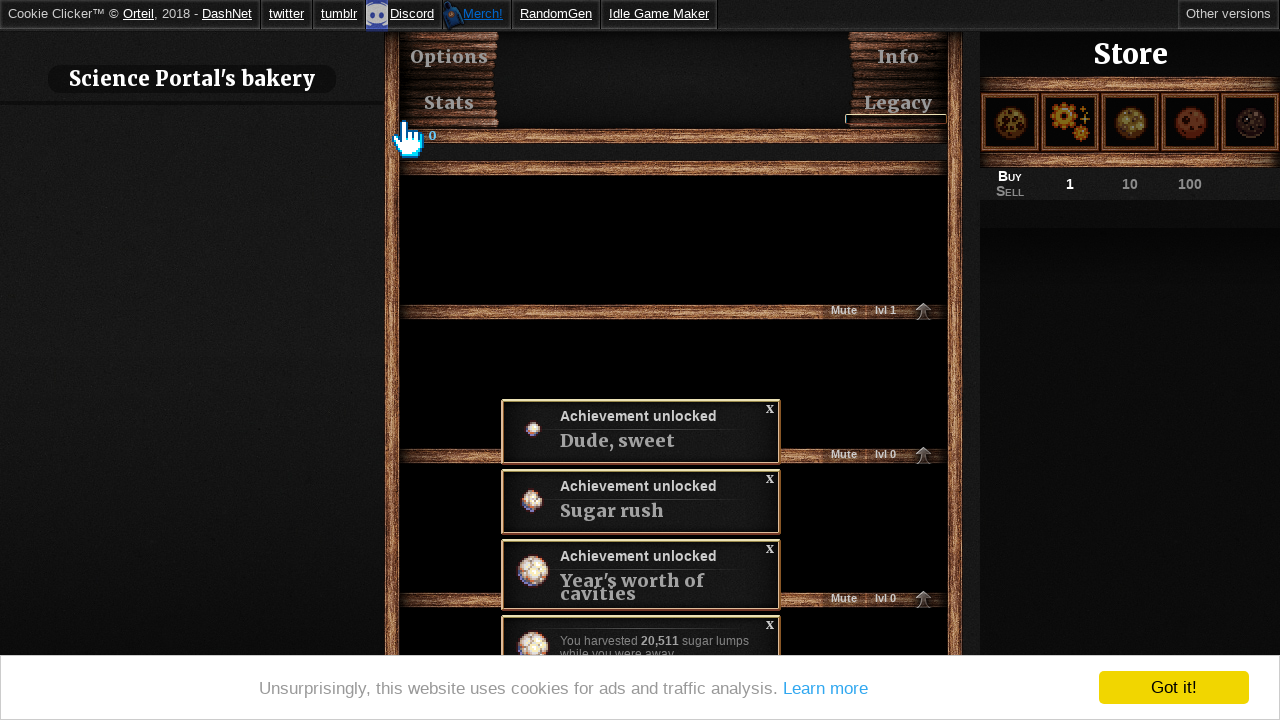

Clicked big cookie (click 3 of 10) at (192, 307) on #bigCookie
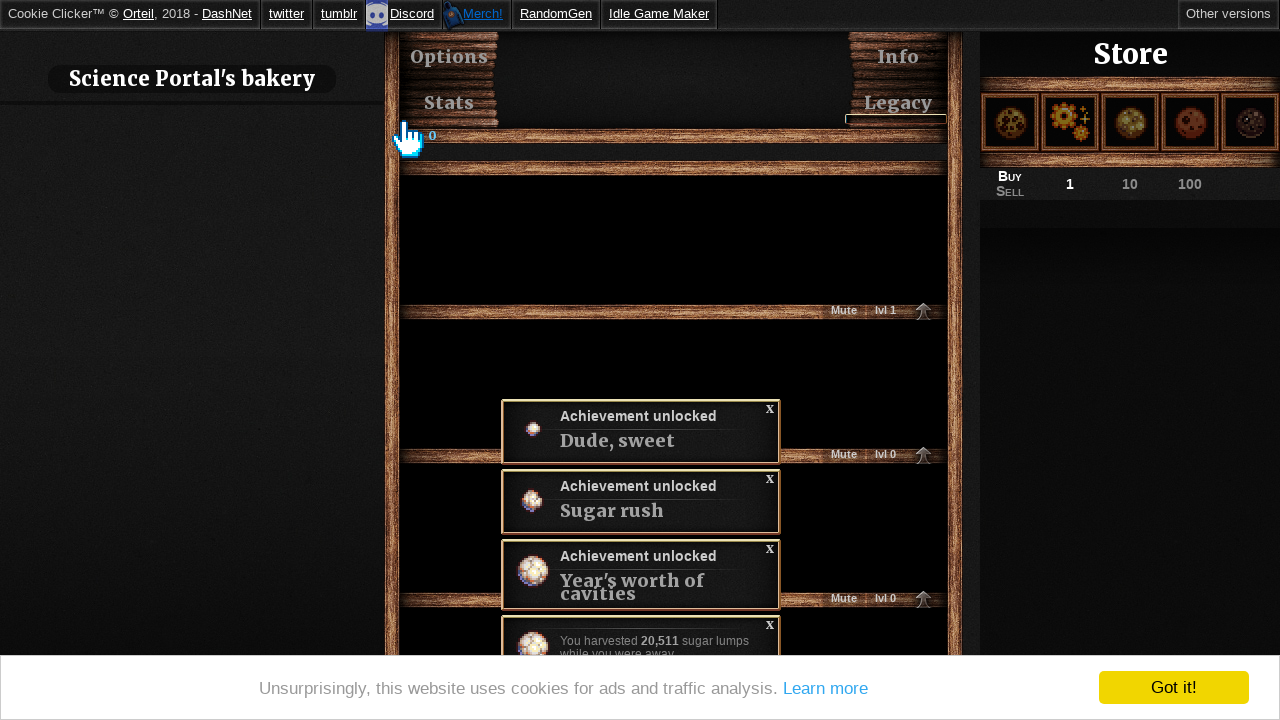

Clicked big cookie (click 4 of 10) at (192, 307) on #bigCookie
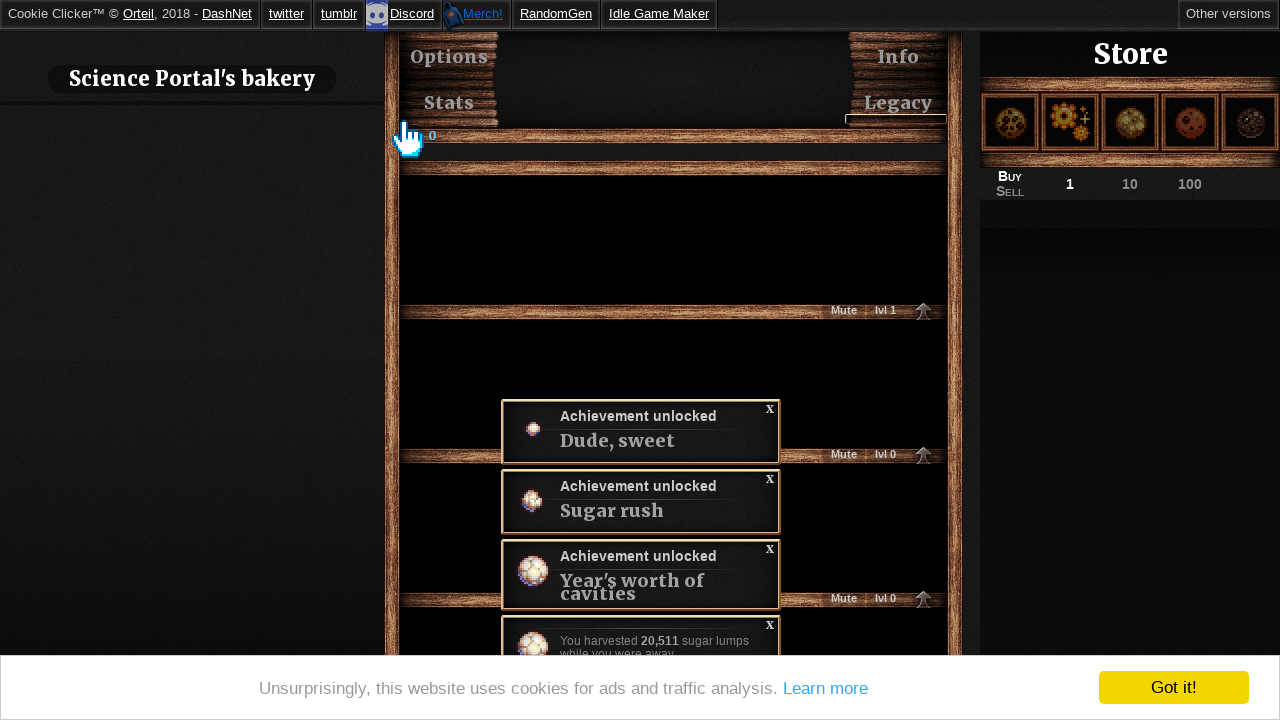

Clicked big cookie (click 5 of 10) at (192, 307) on #bigCookie
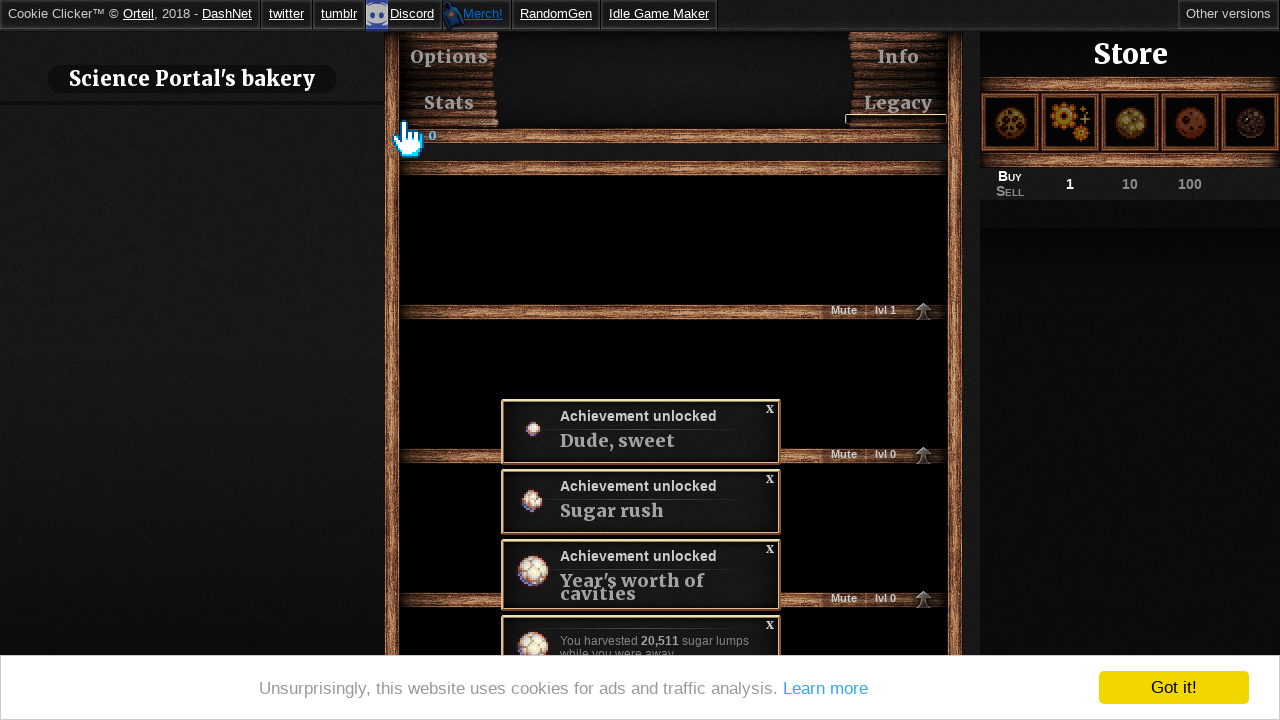

Clicked big cookie (click 6 of 10) at (192, 307) on #bigCookie
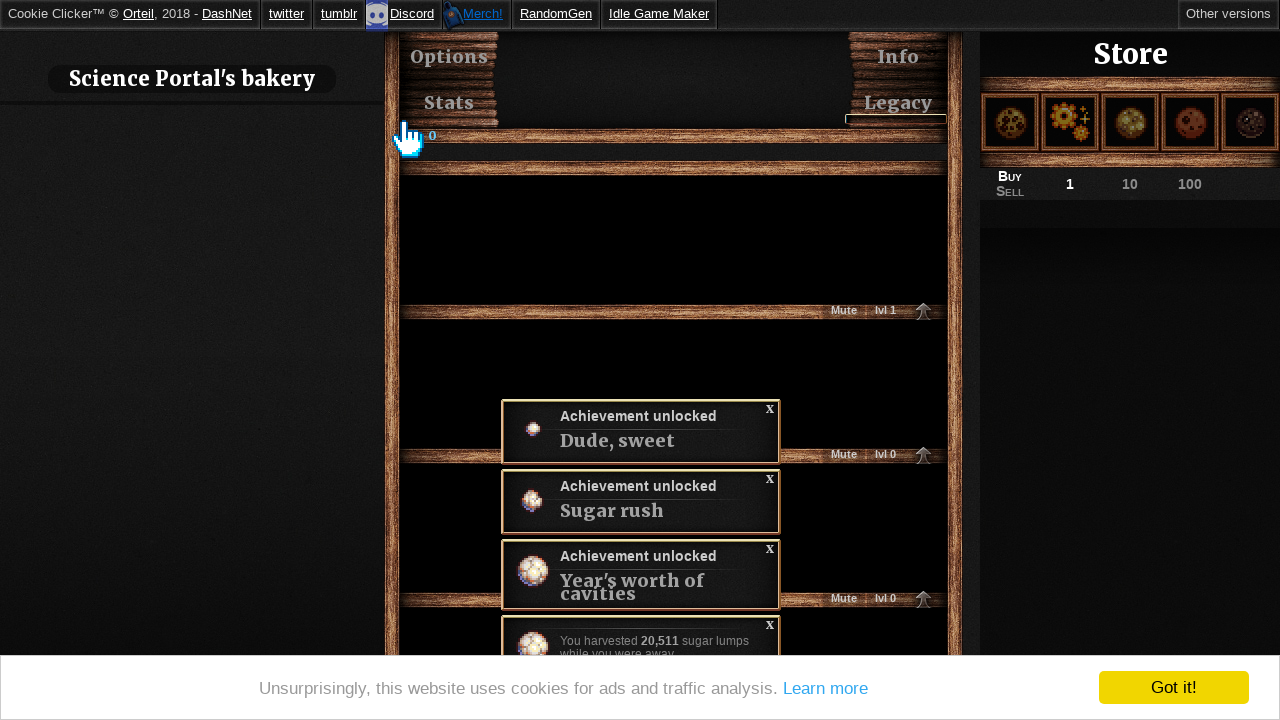

Clicked big cookie (click 7 of 10) at (192, 307) on #bigCookie
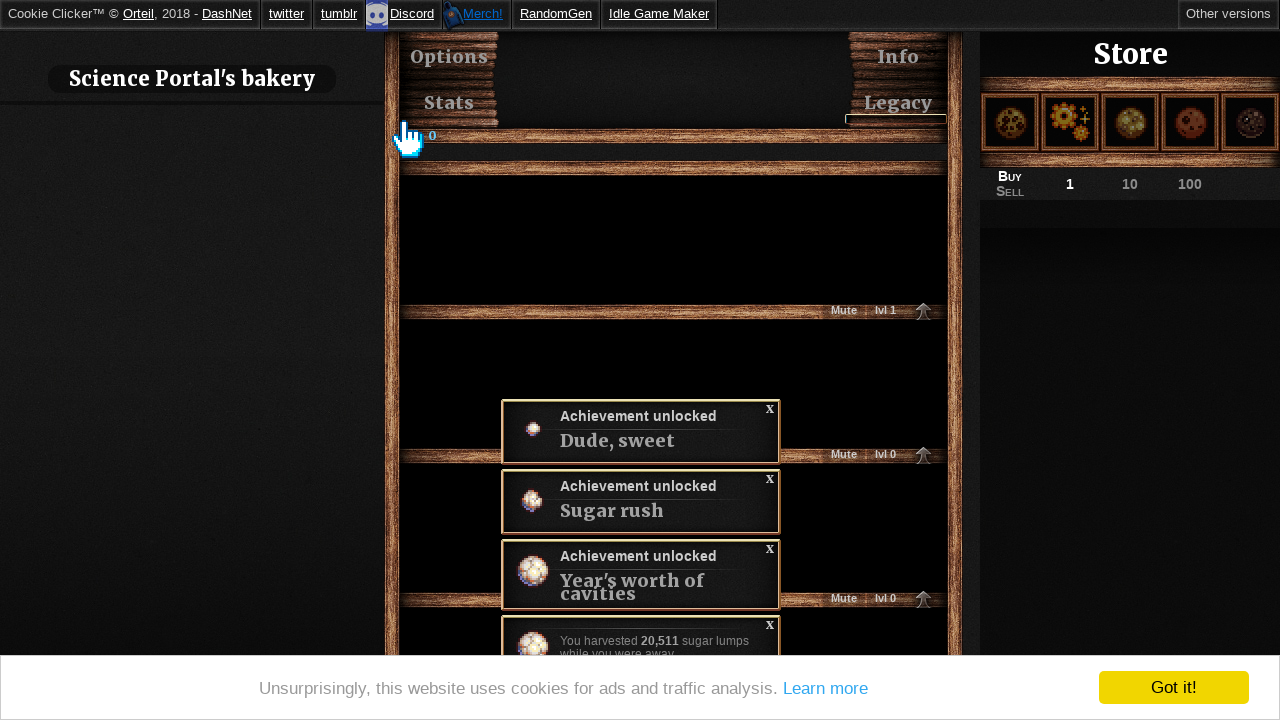

Clicked big cookie (click 8 of 10) at (192, 307) on #bigCookie
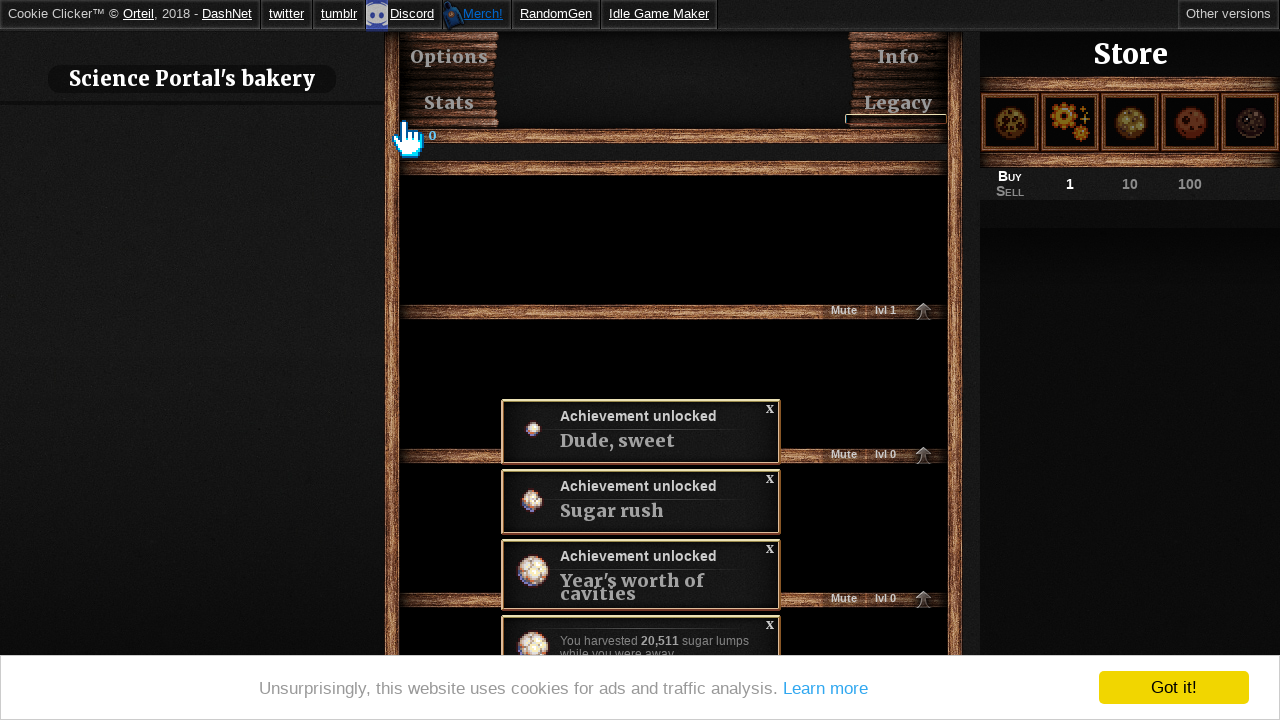

Clicked big cookie (click 9 of 10) at (192, 307) on #bigCookie
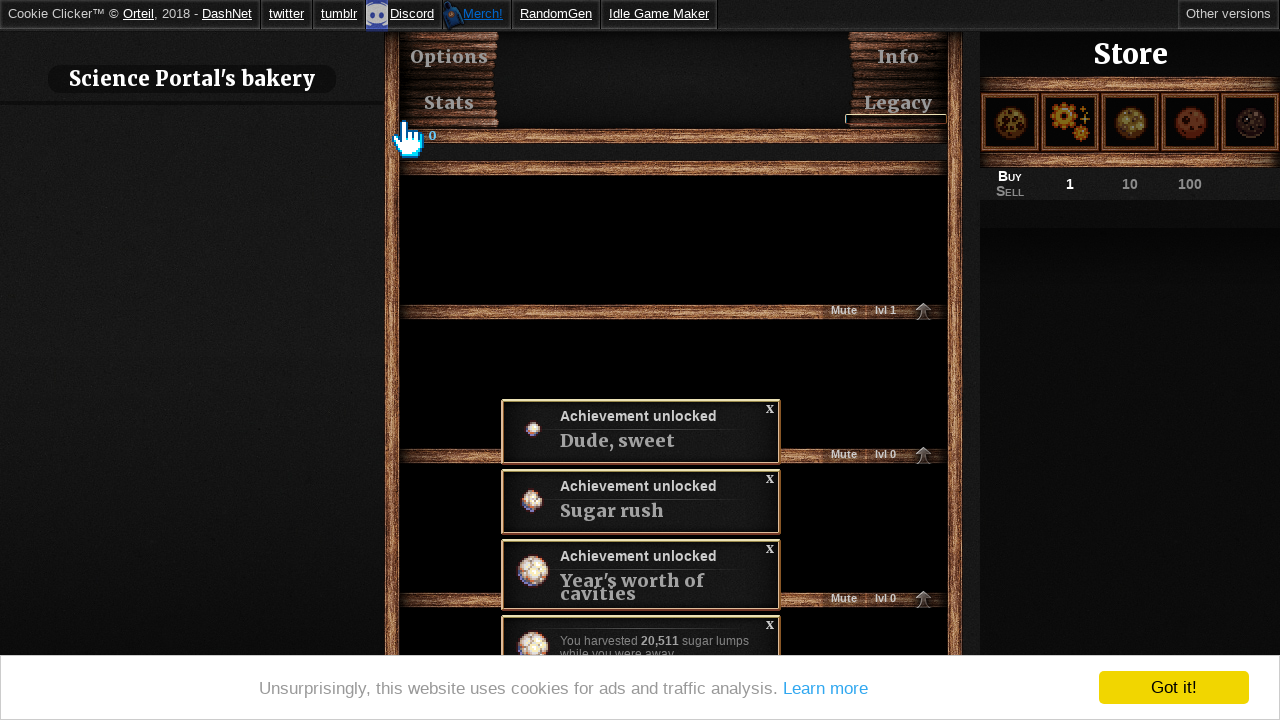

Clicked big cookie (click 10 of 10) at (192, 307) on #bigCookie
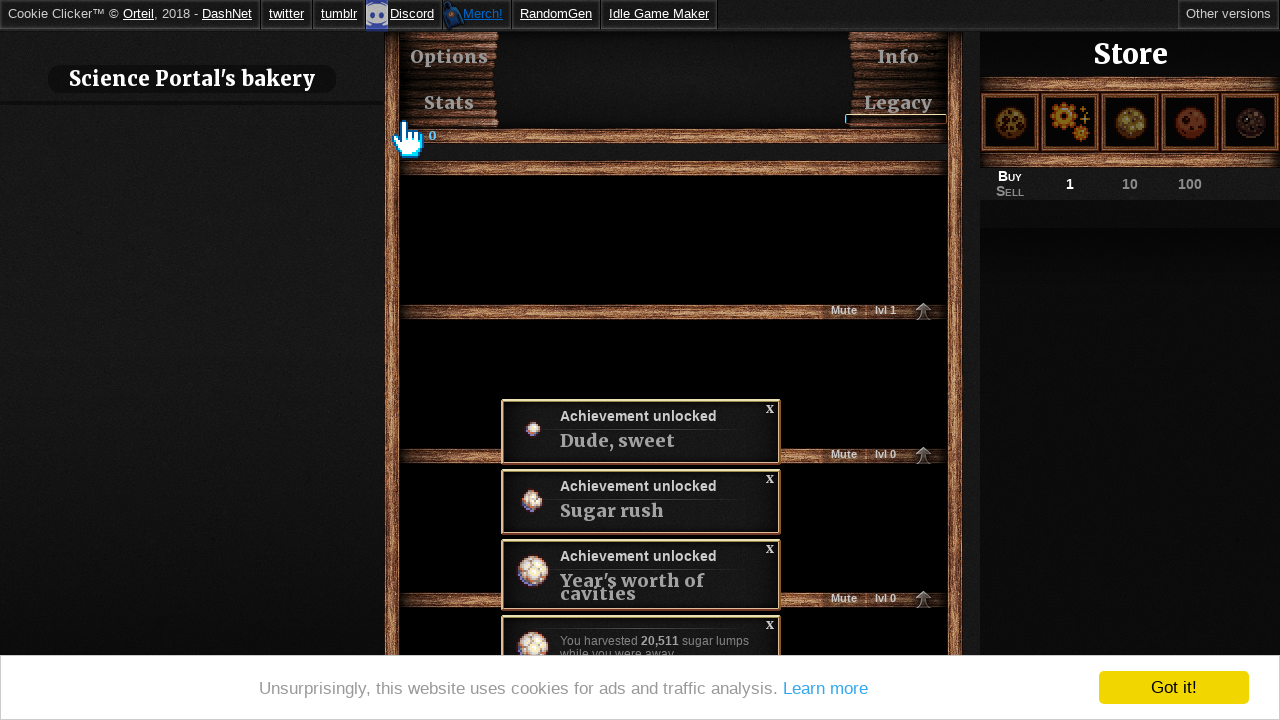

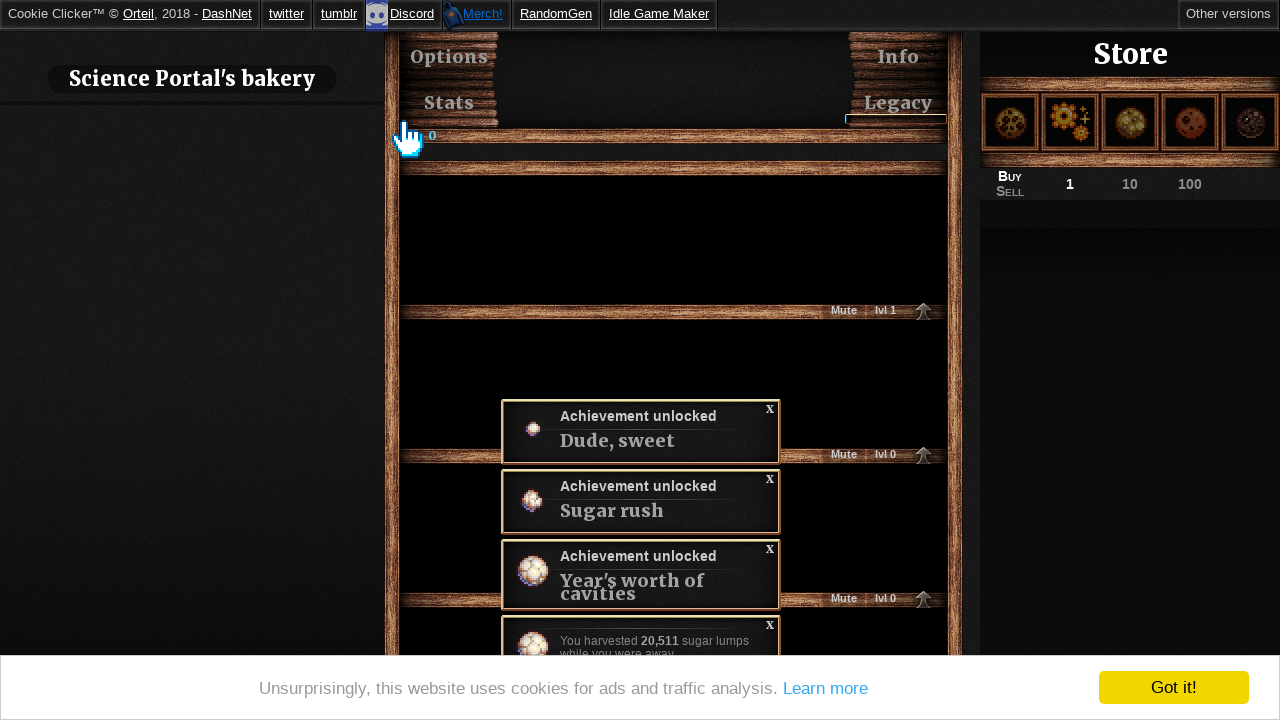